Tests mouse hover functionality on the Mount Sinai website by hovering over the "About Us" menu item and verifying the dropdown menu appears

Starting URL: https://www.mountsinai.org/

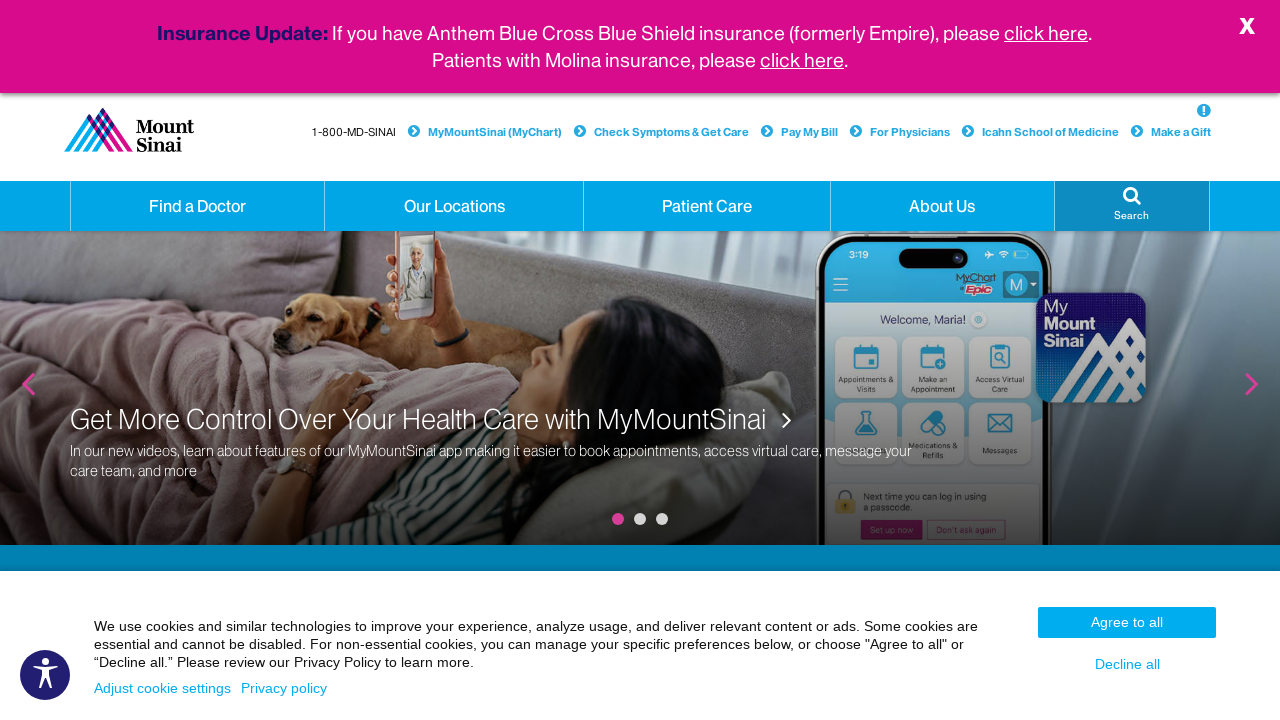

Located the 'About Us' menu element
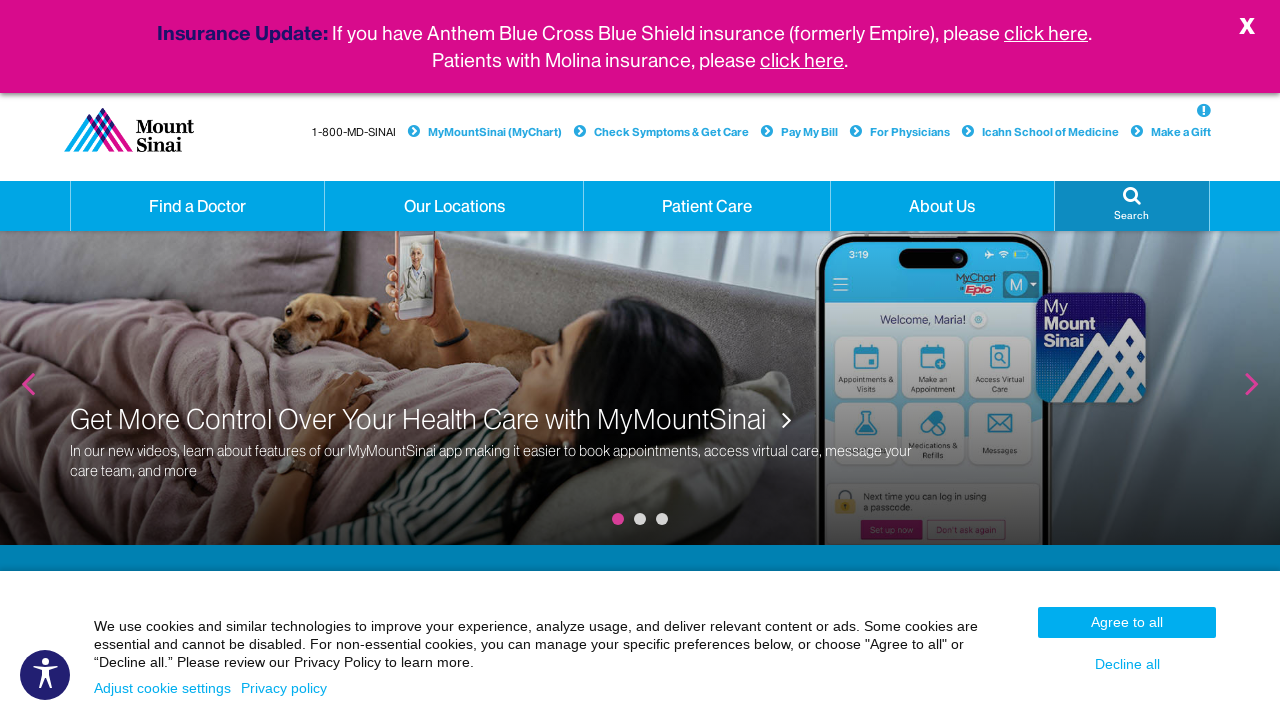

Hovered over 'About Us' menu item at (942, 206) on xpath=//a[normalize-space(text())='About Us' and @class='hidden-xs dropdown']
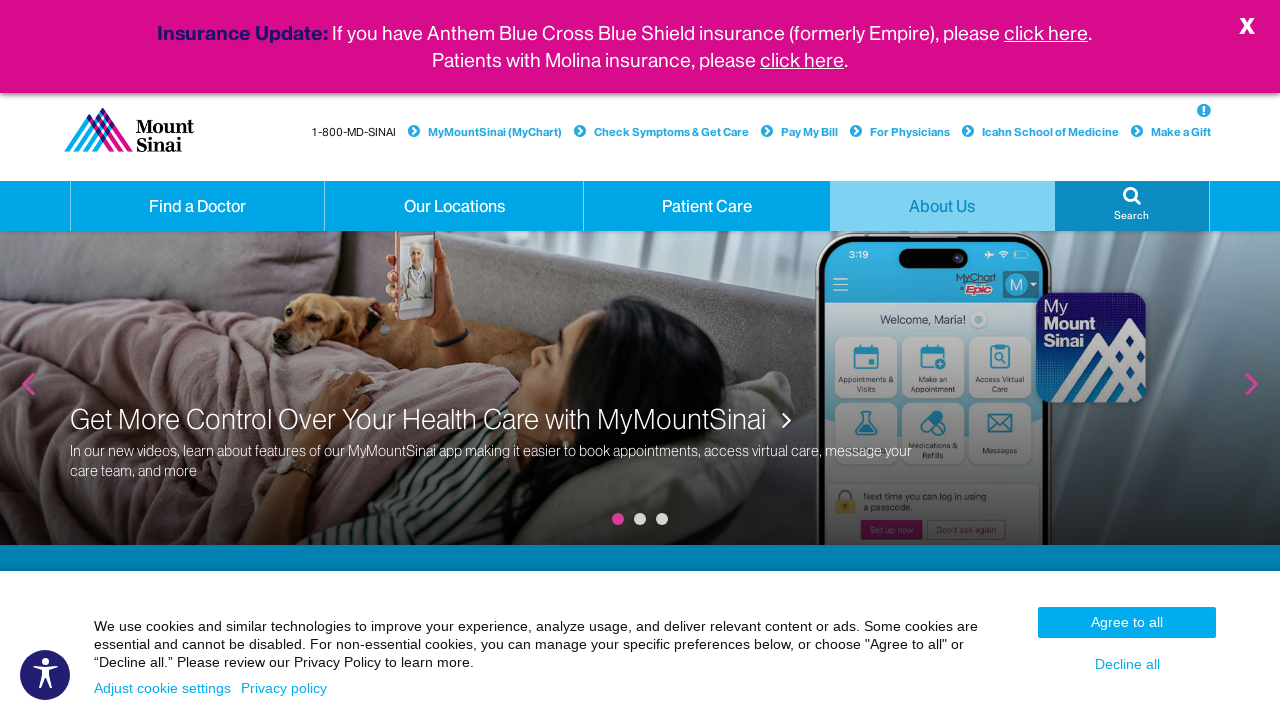

Waited 2 seconds for dropdown menu to appear
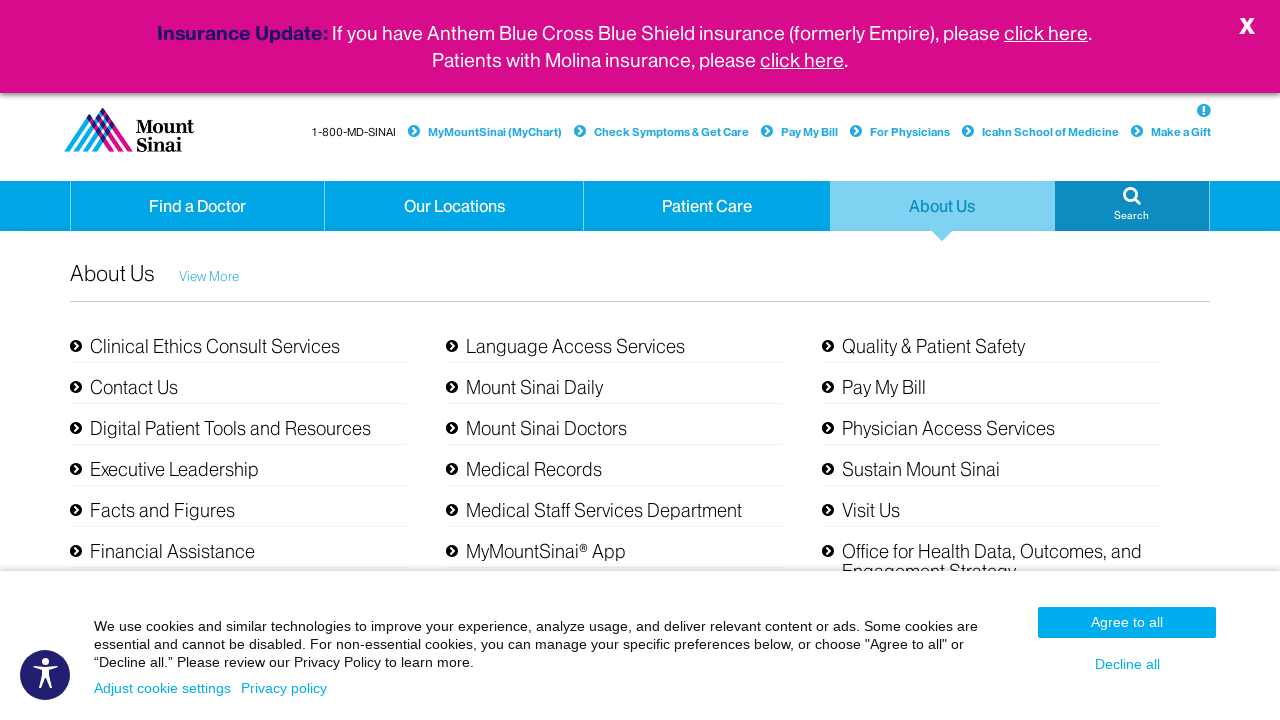

Located dropdown menu items
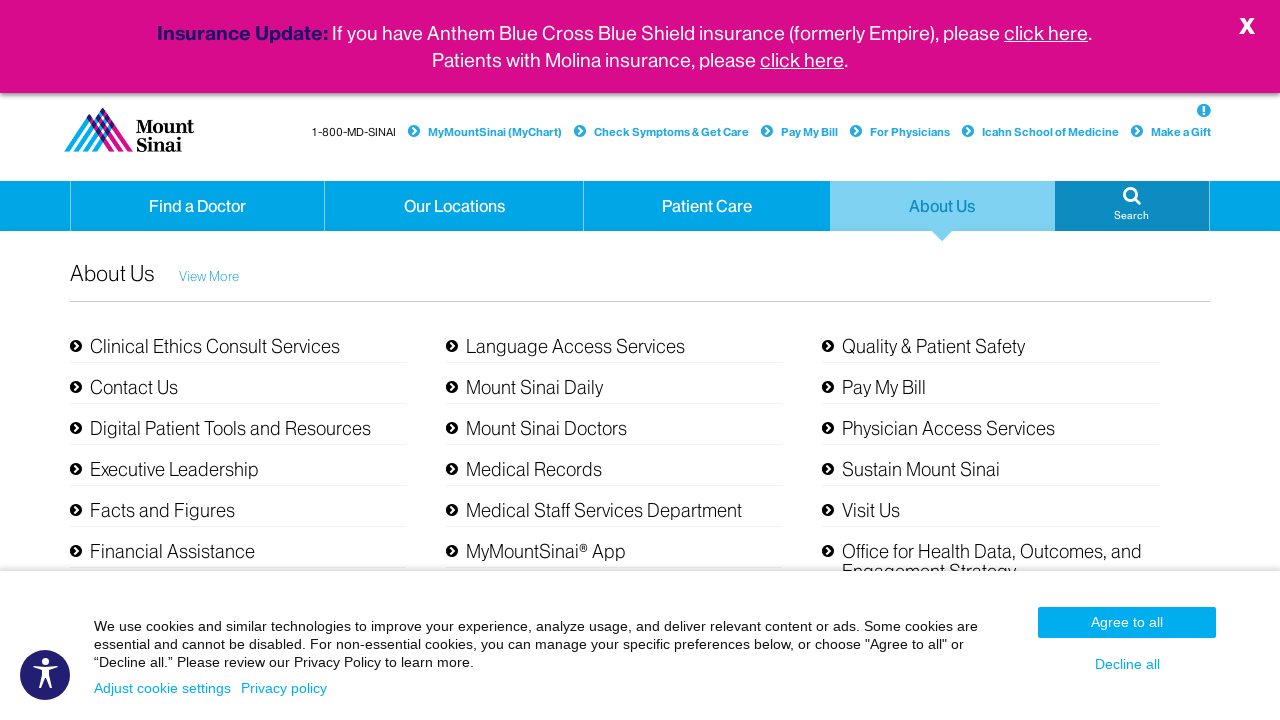

Verified first dropdown menu item is visible
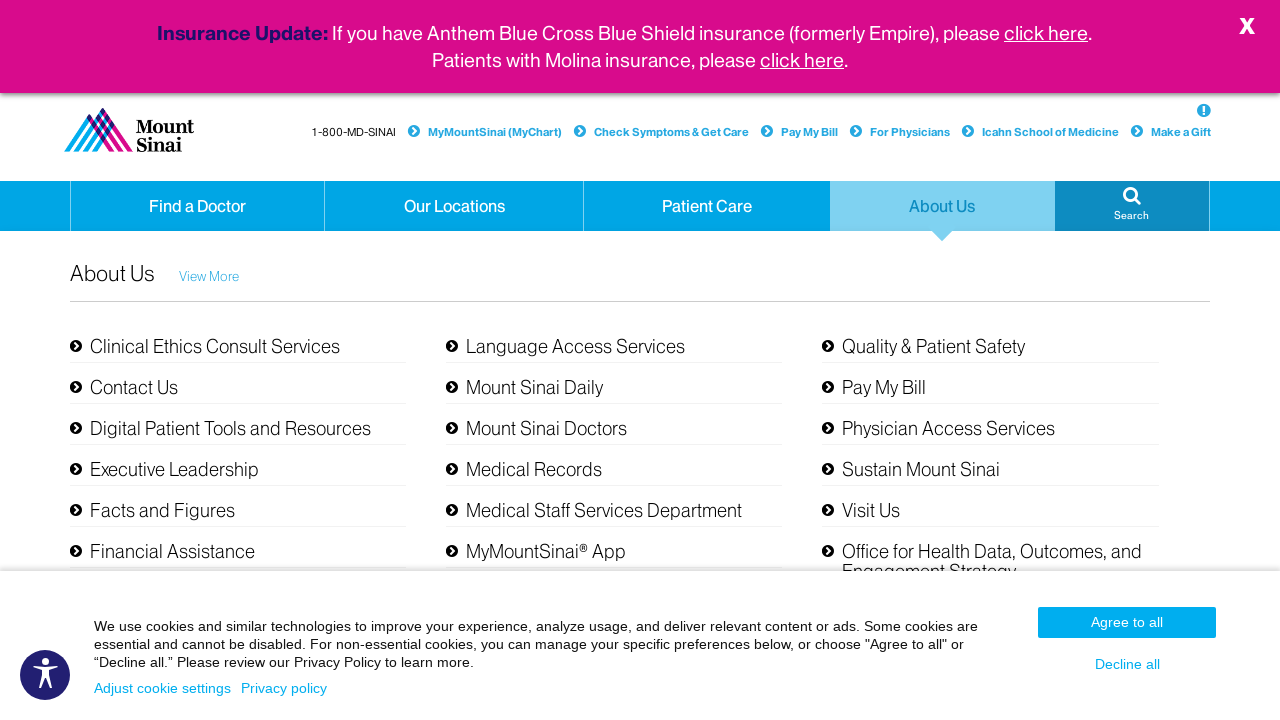

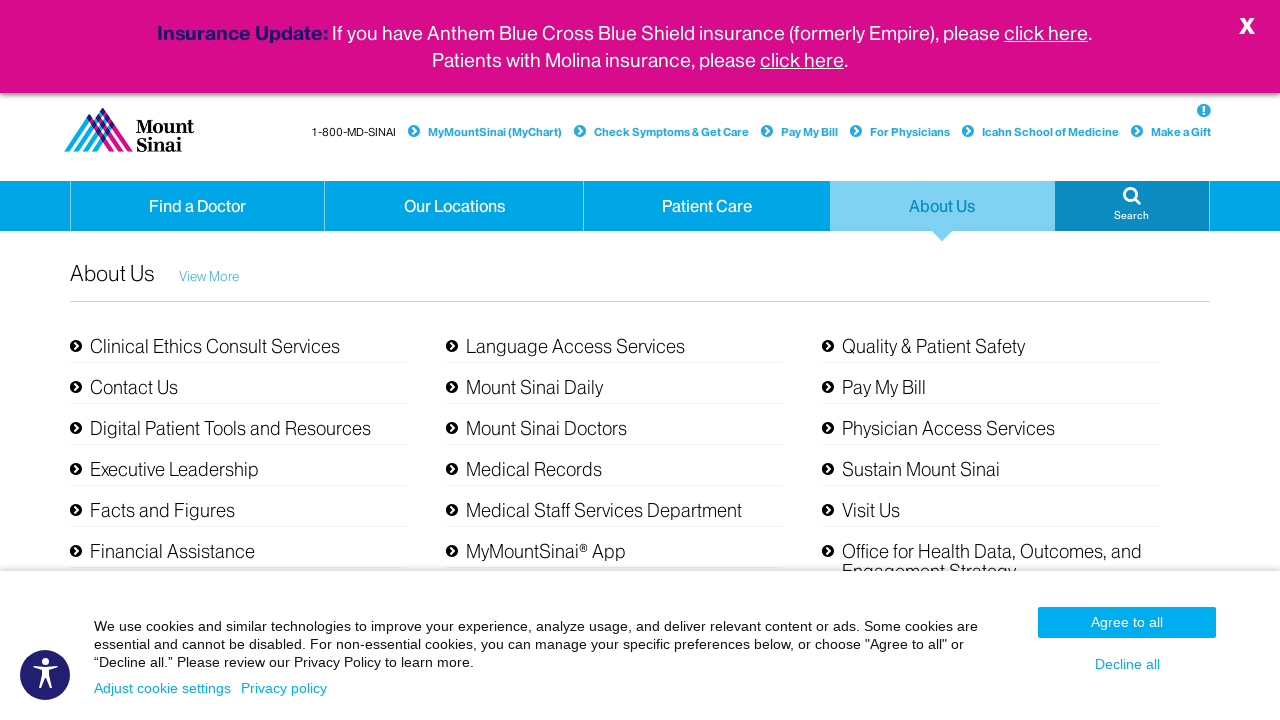